Tests double-click functionality on a button and verifies the resulting text change

Starting URL: https://automationfc.github.io/basic-form/

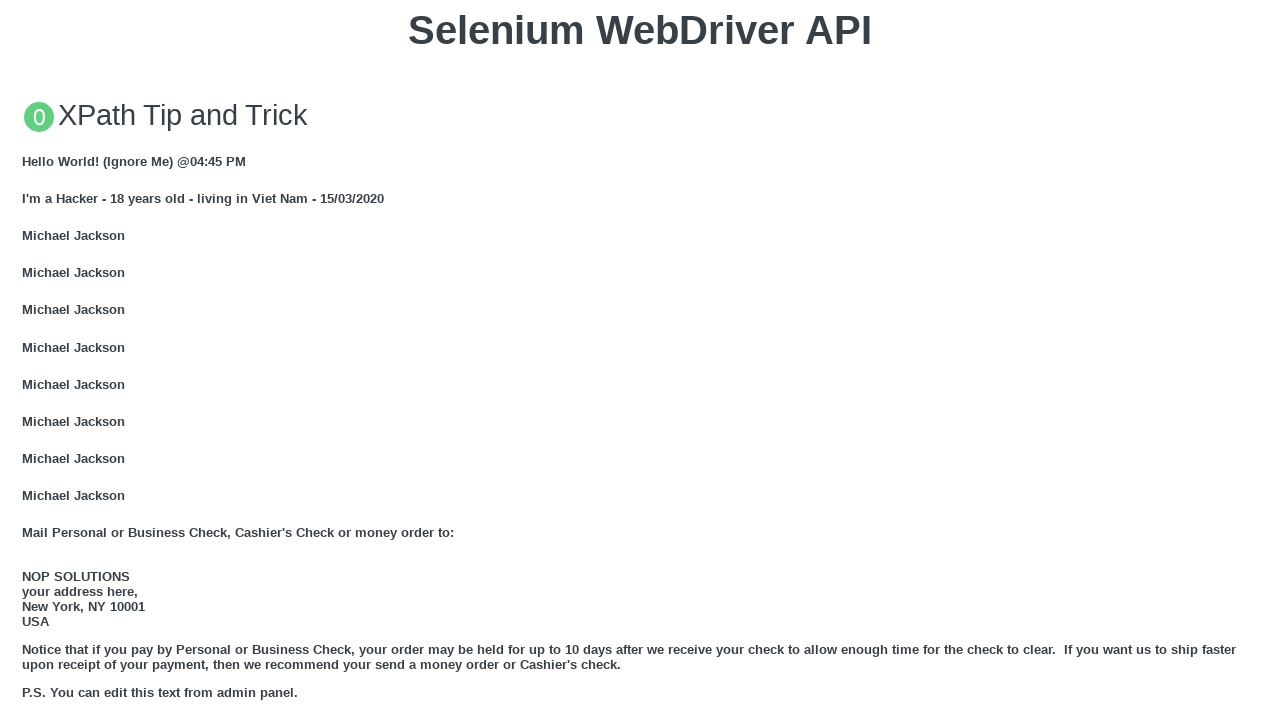

Navigated to basic form test page
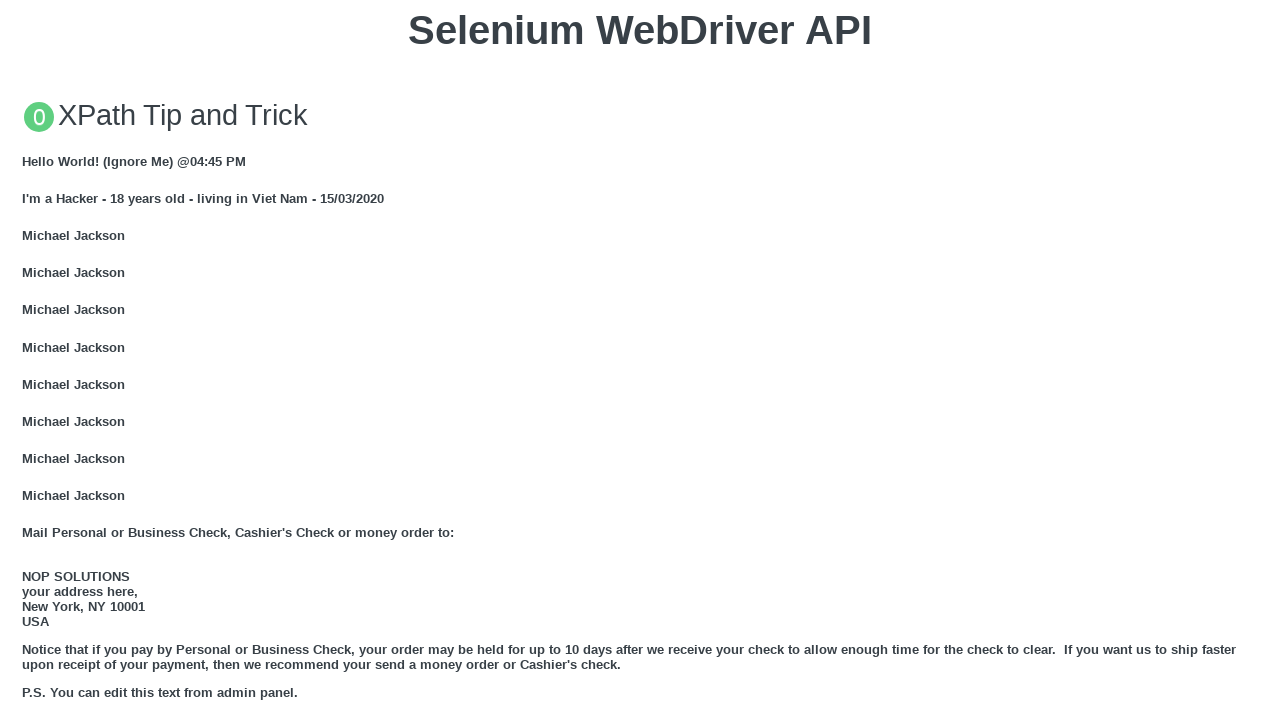

Double-clicked the 'Double click me' button at (640, 361) on xpath=//button[text()='Double click me']
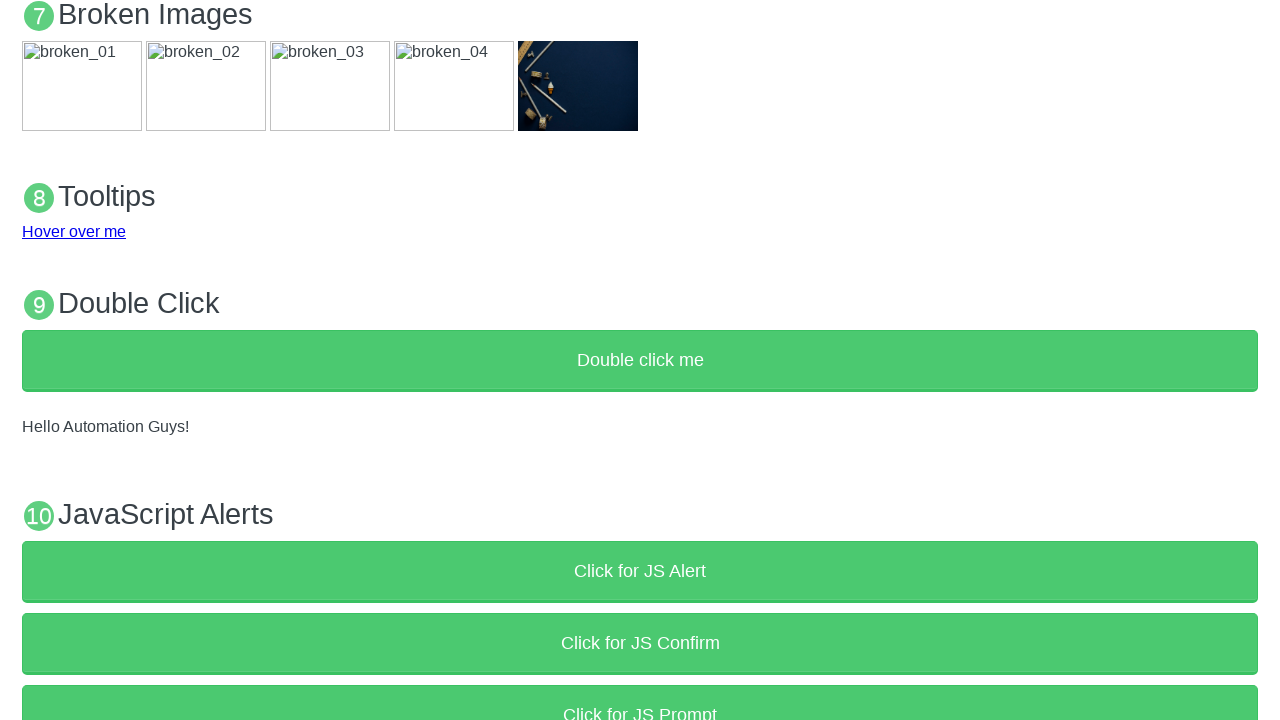

Retrieved demo text: 'Hello Automation Guys!'
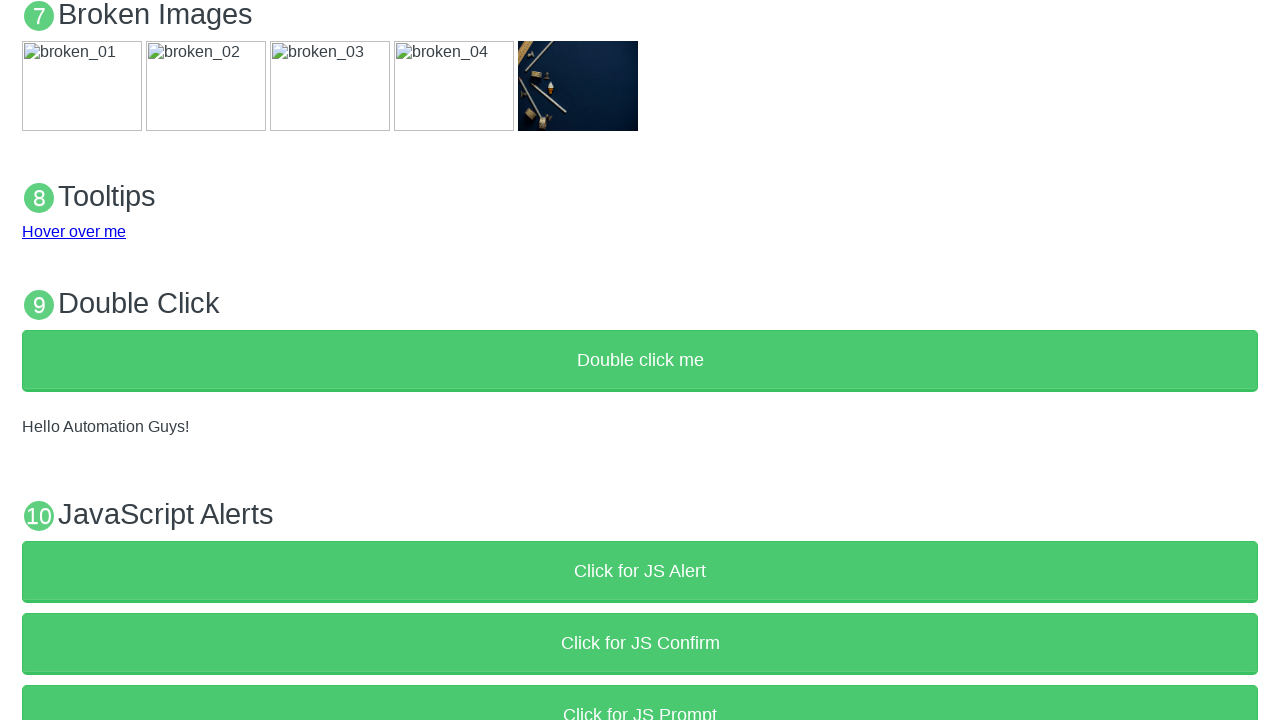

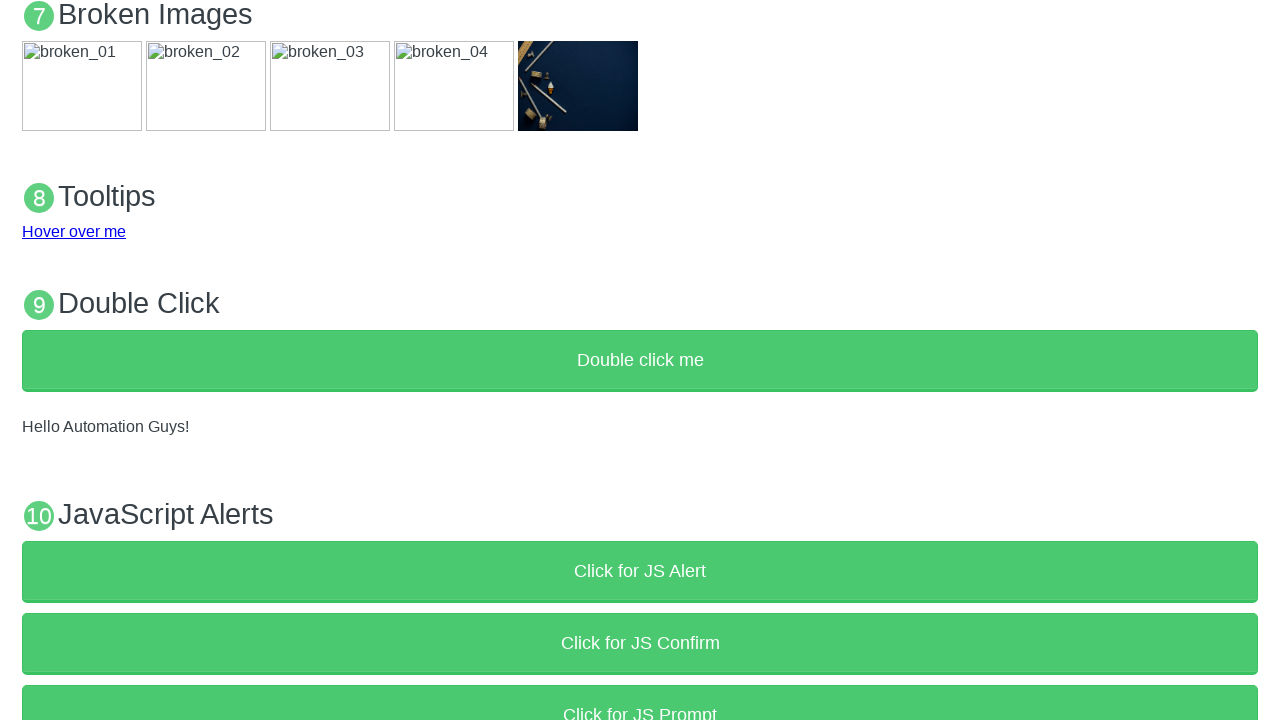